Tests dropdown/select element functionality by selecting options using different methods (by value and by visible text)

Starting URL: https://the-internet.herokuapp.com/dropdown

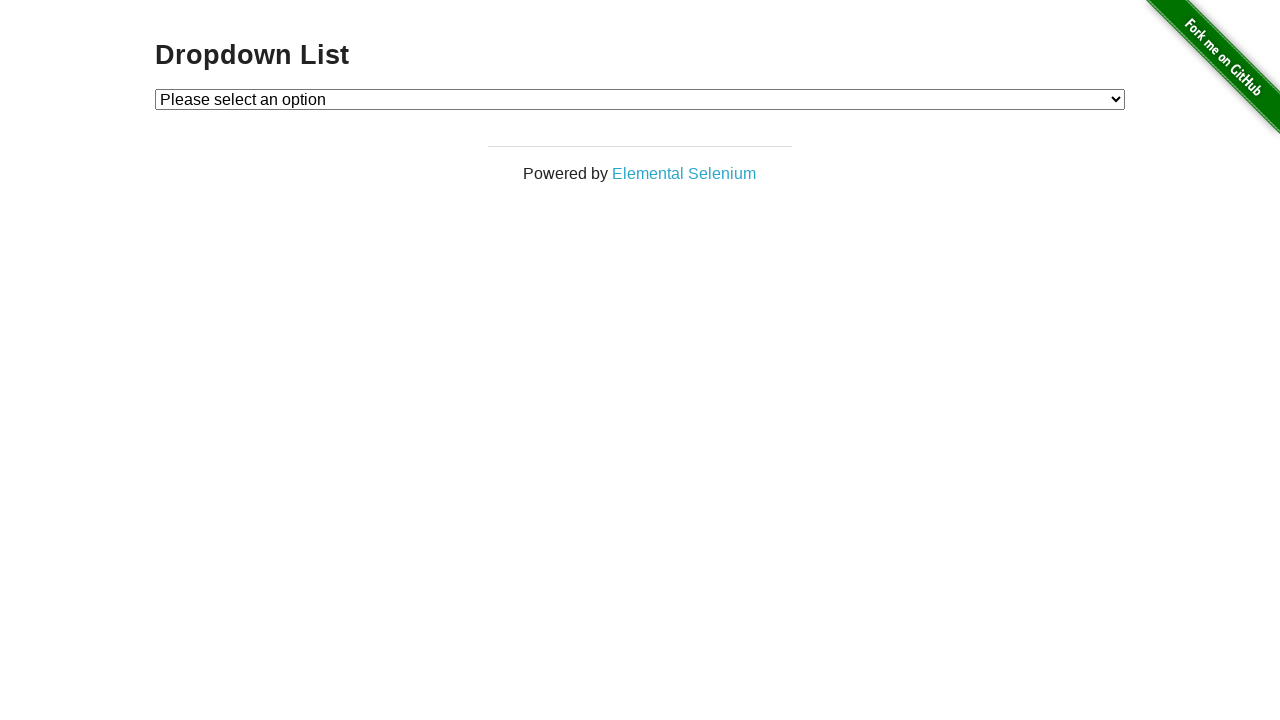

Selected Option 1 from dropdown by value on select#dropdown
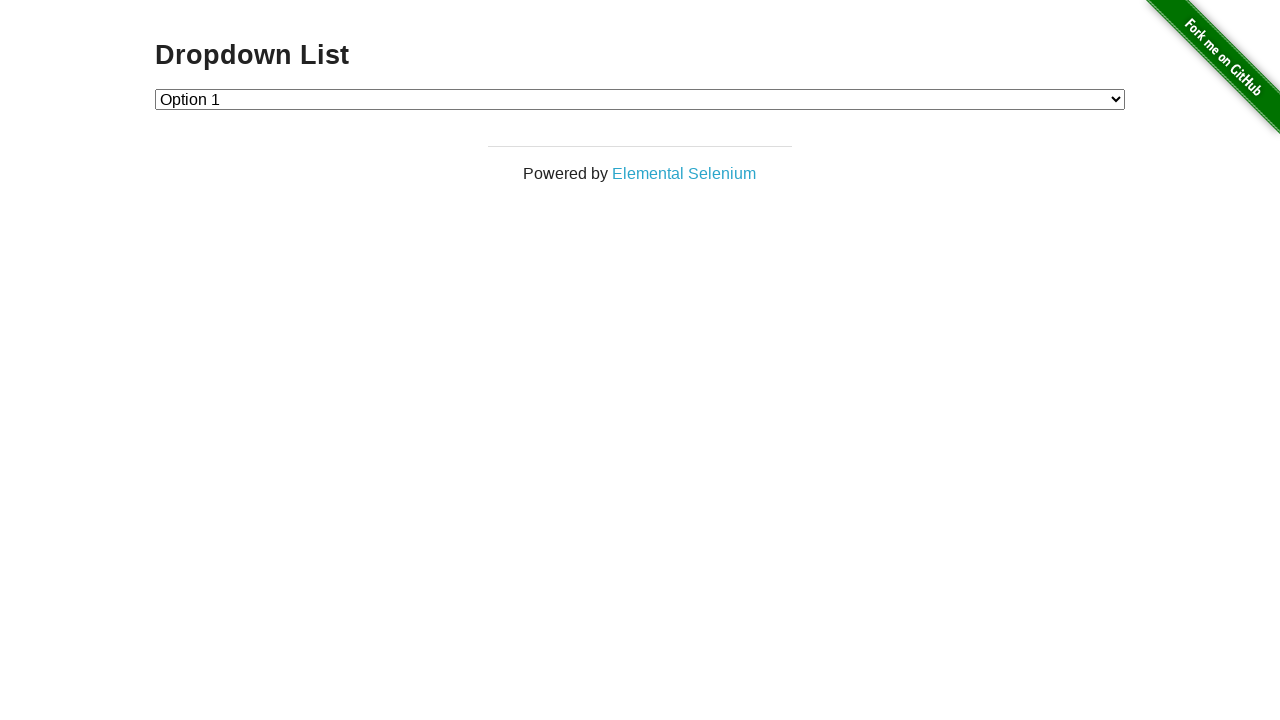

Selected Option 2 from dropdown by value on select#dropdown
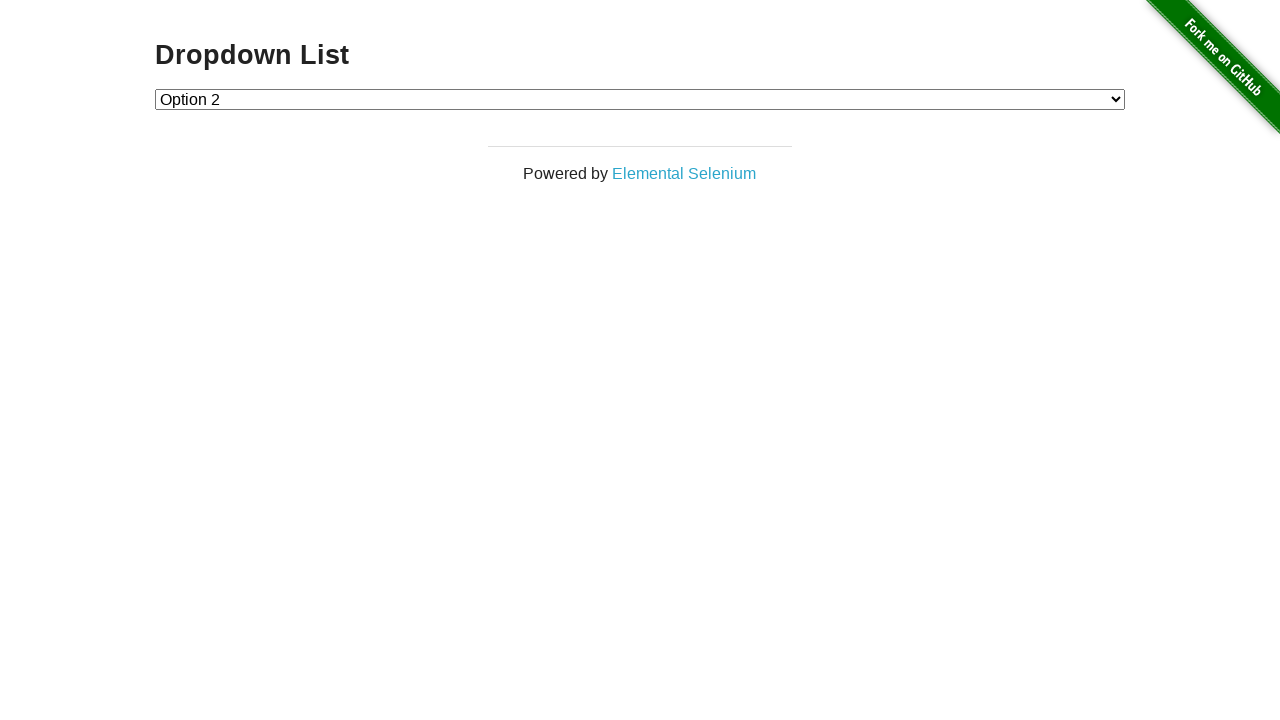

Selected Option 1 from dropdown by visible text on select#dropdown
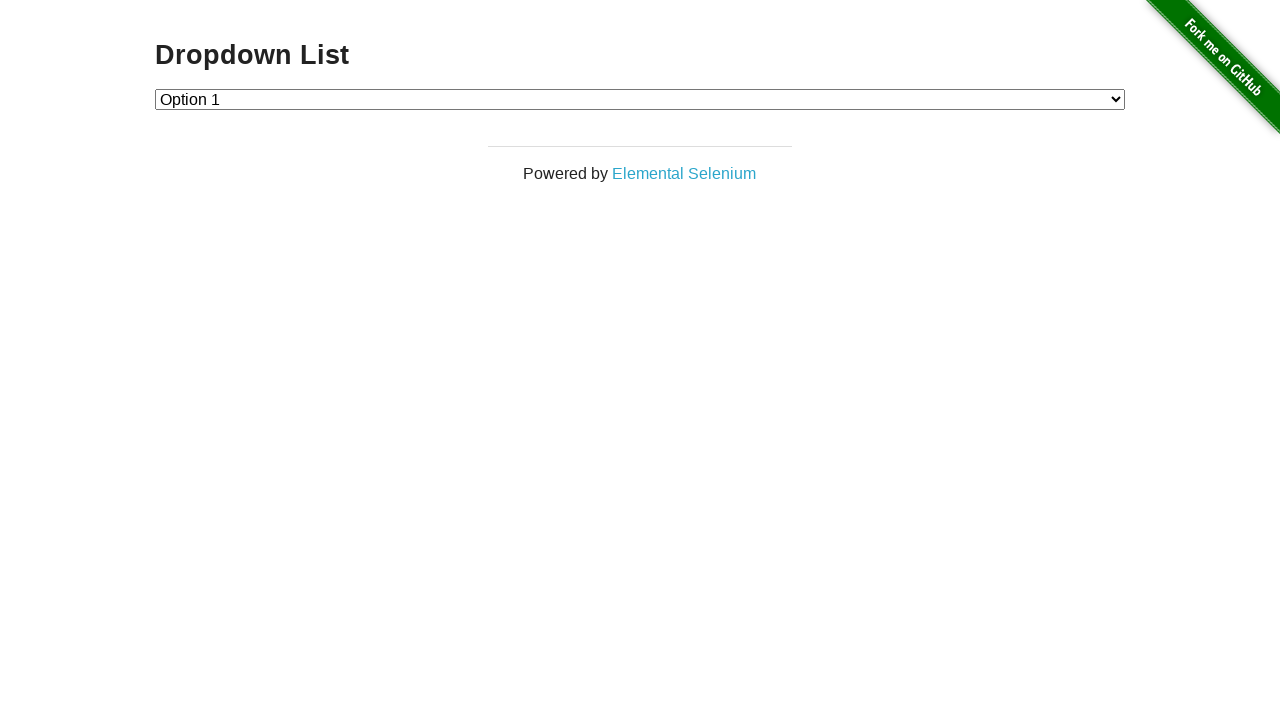

Selected Option 2 from dropdown by visible text on select#dropdown
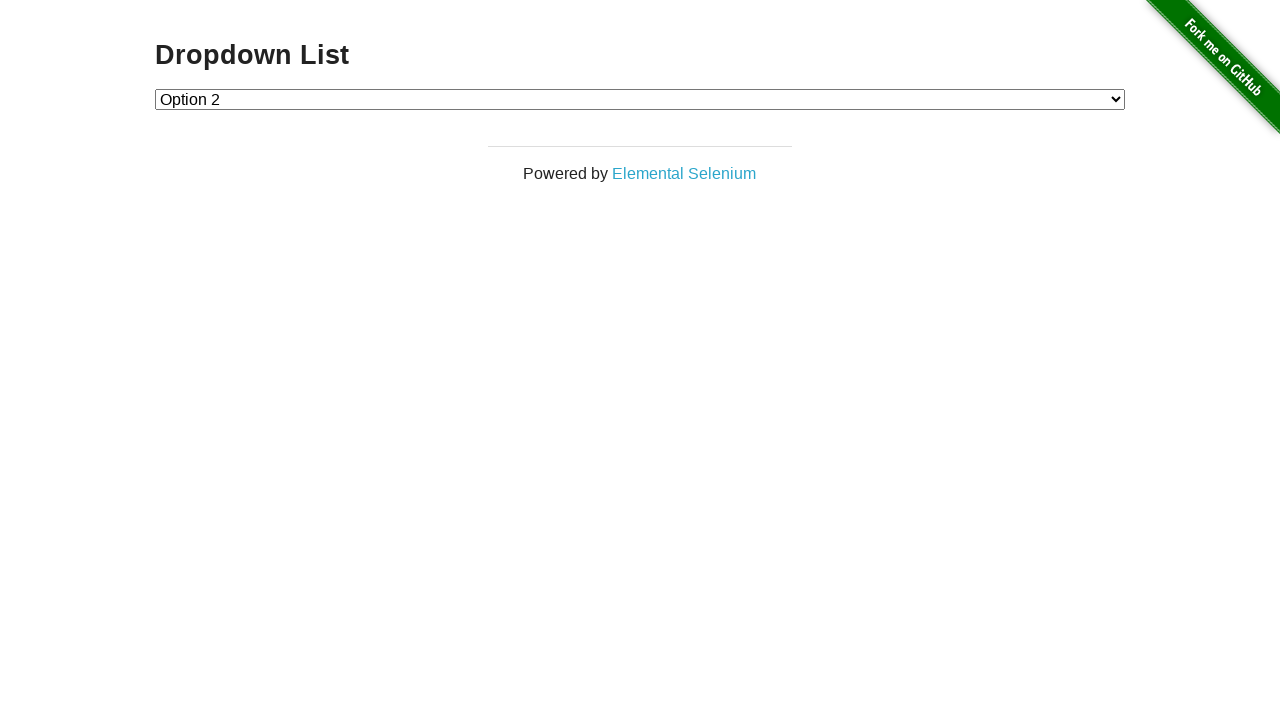

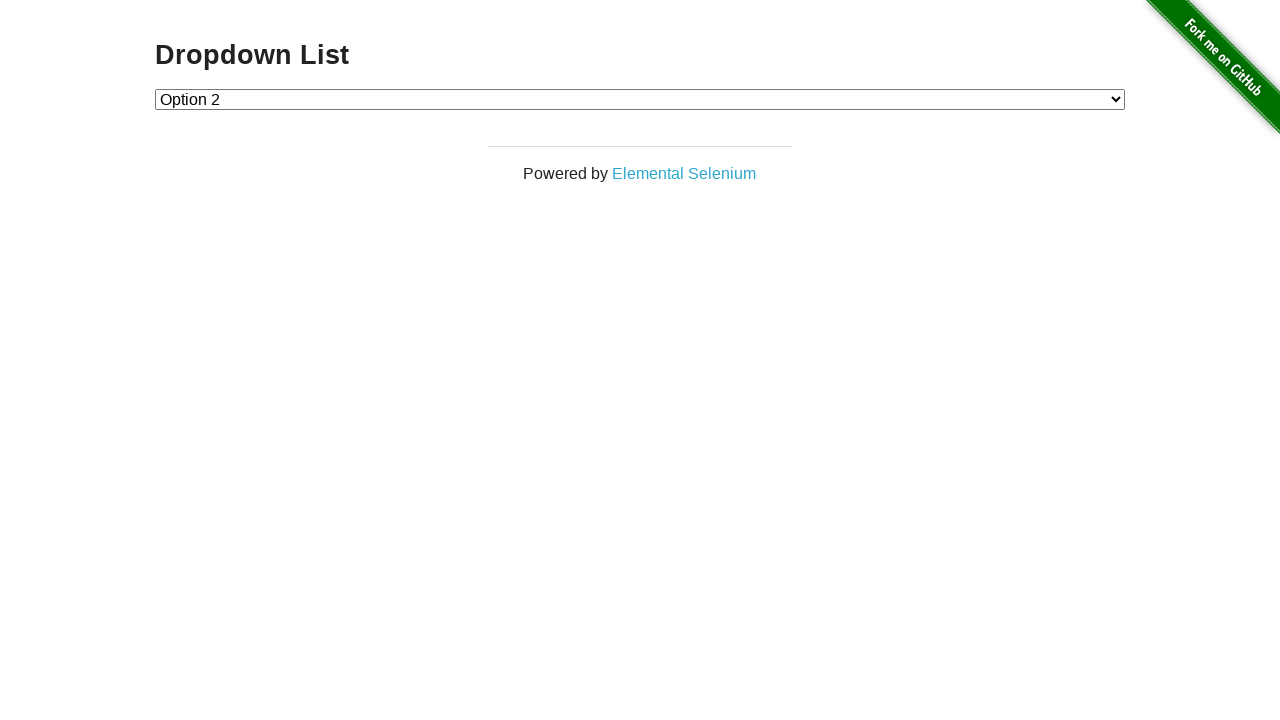